Tests product page functionality by navigating to a product page and adding multiple products to cart with different quantities

Starting URL: https://material.playwrightvn.com/

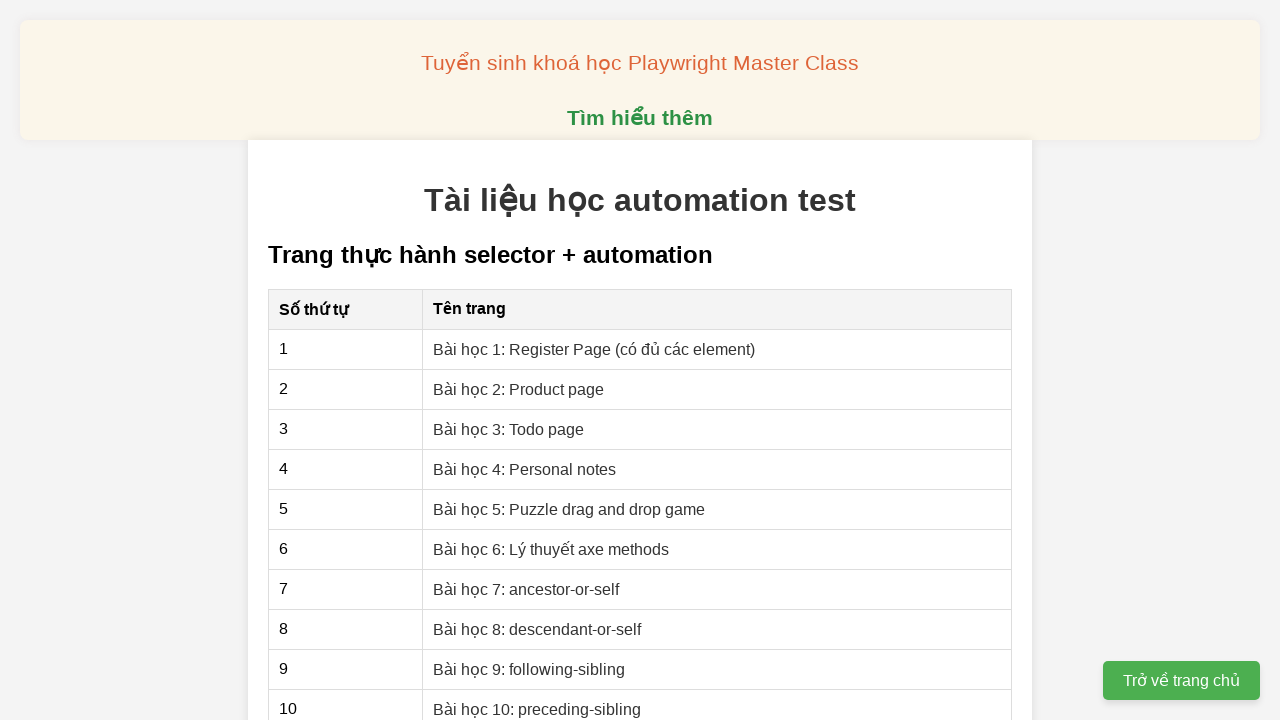

Clicked link to navigate to Product Page lesson at (519, 389) on xpath=//a[contains(text(),'Bài học 2: Product page')]
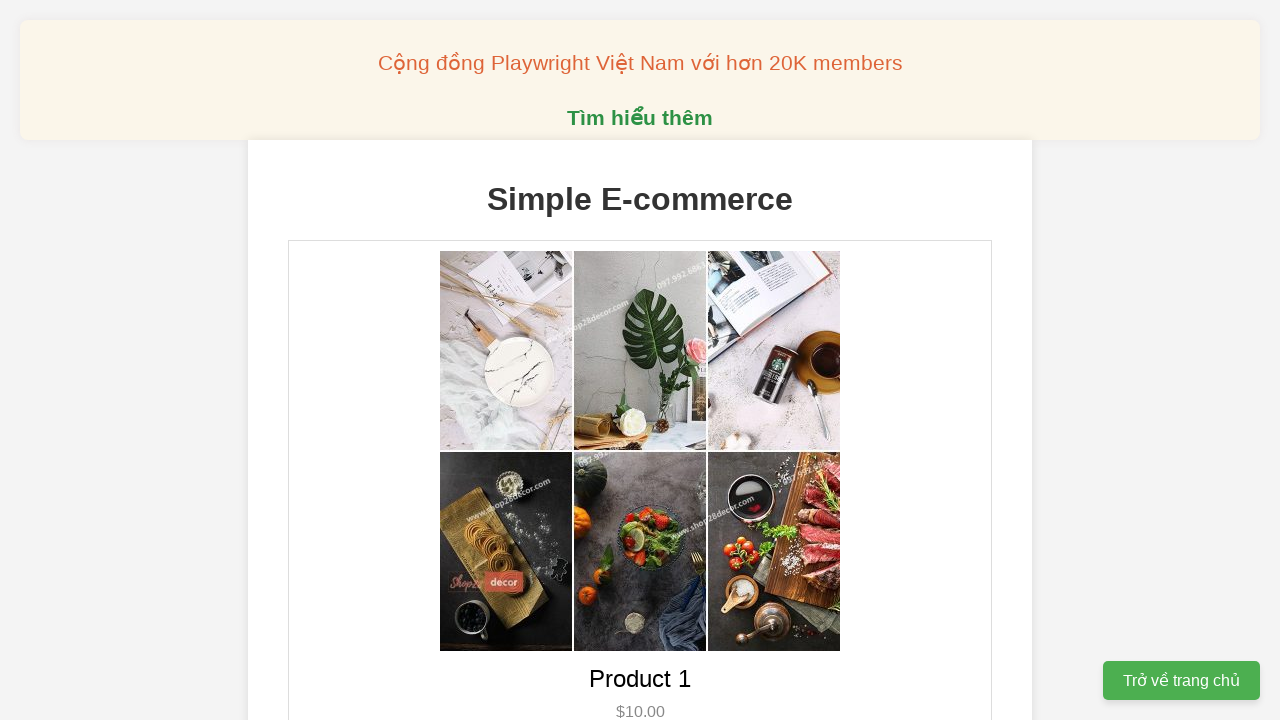

Added Product 1 to cart (clicked add button twice for quantity 2) at (640, 360) on xpath=//div[text()='Product 1']/following-sibling::button
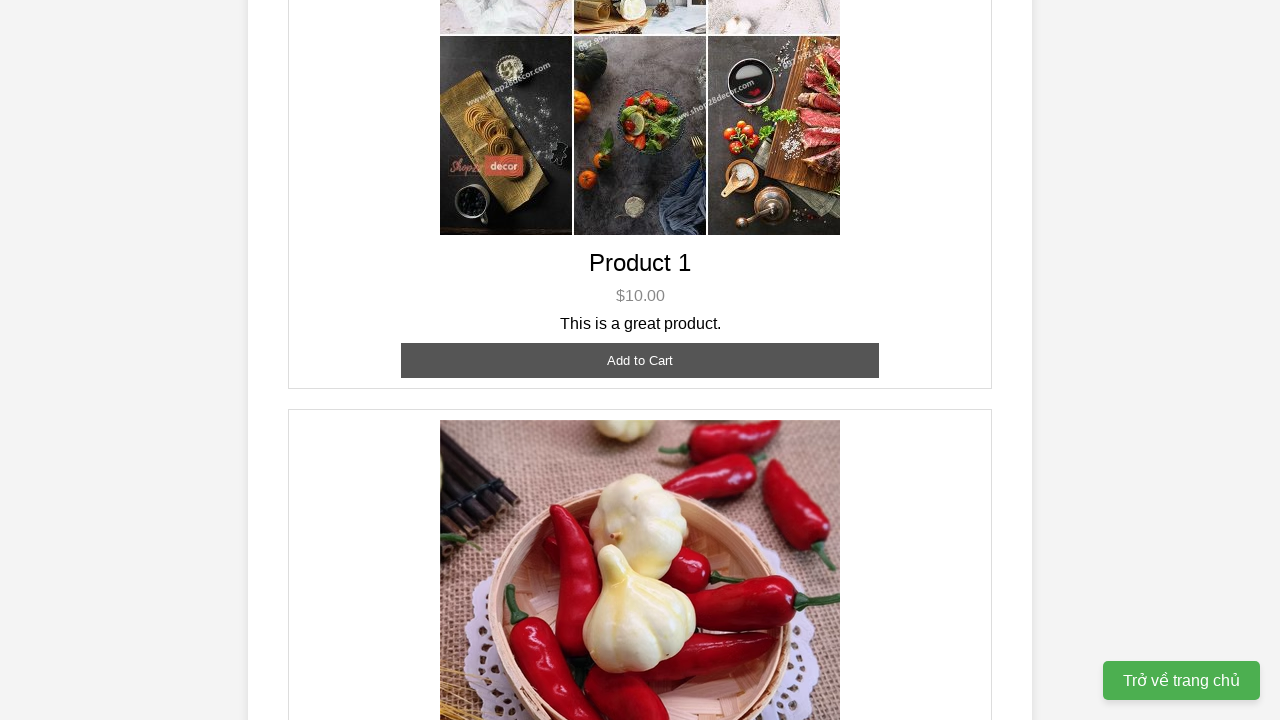

Added Product 2 to cart (clicked add button three times for quantity 3) at (640, 360) on xpath=//div[text()='Product 2']/following-sibling::button
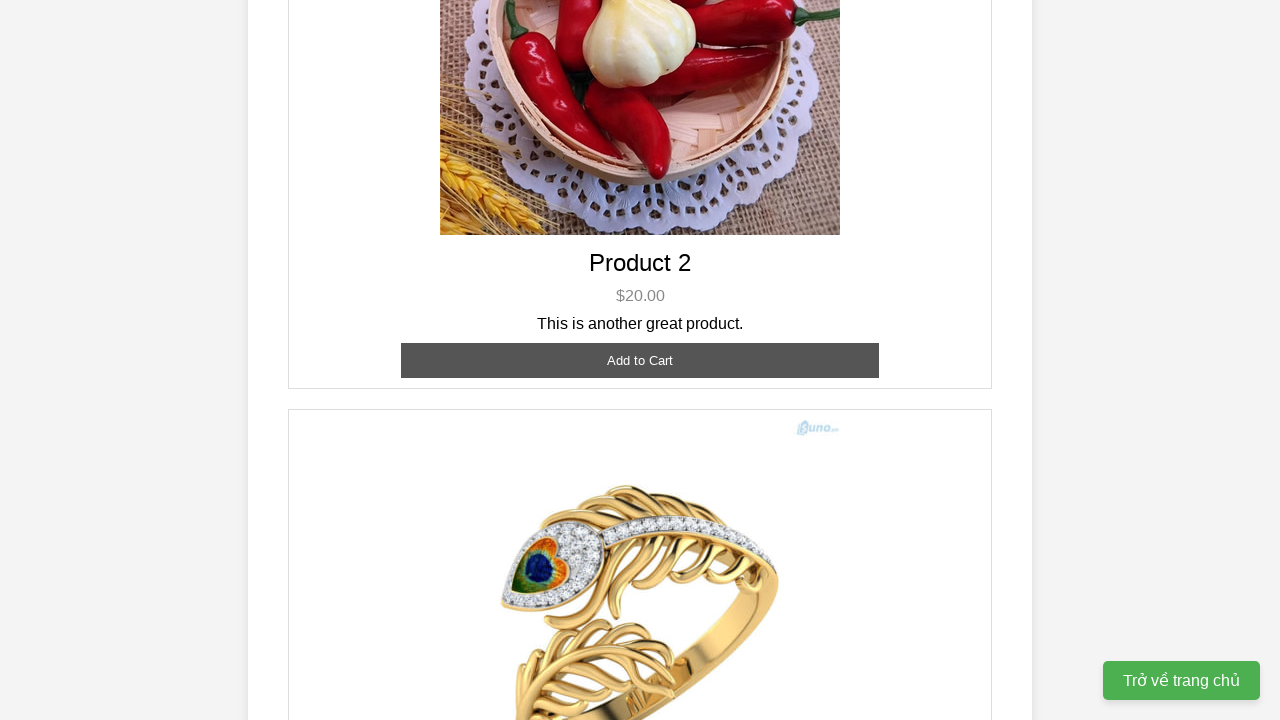

Added Product 3 to cart (clicked add button once for quantity 1) at (640, 388) on xpath=//div[text()='Product 3']/following-sibling::button
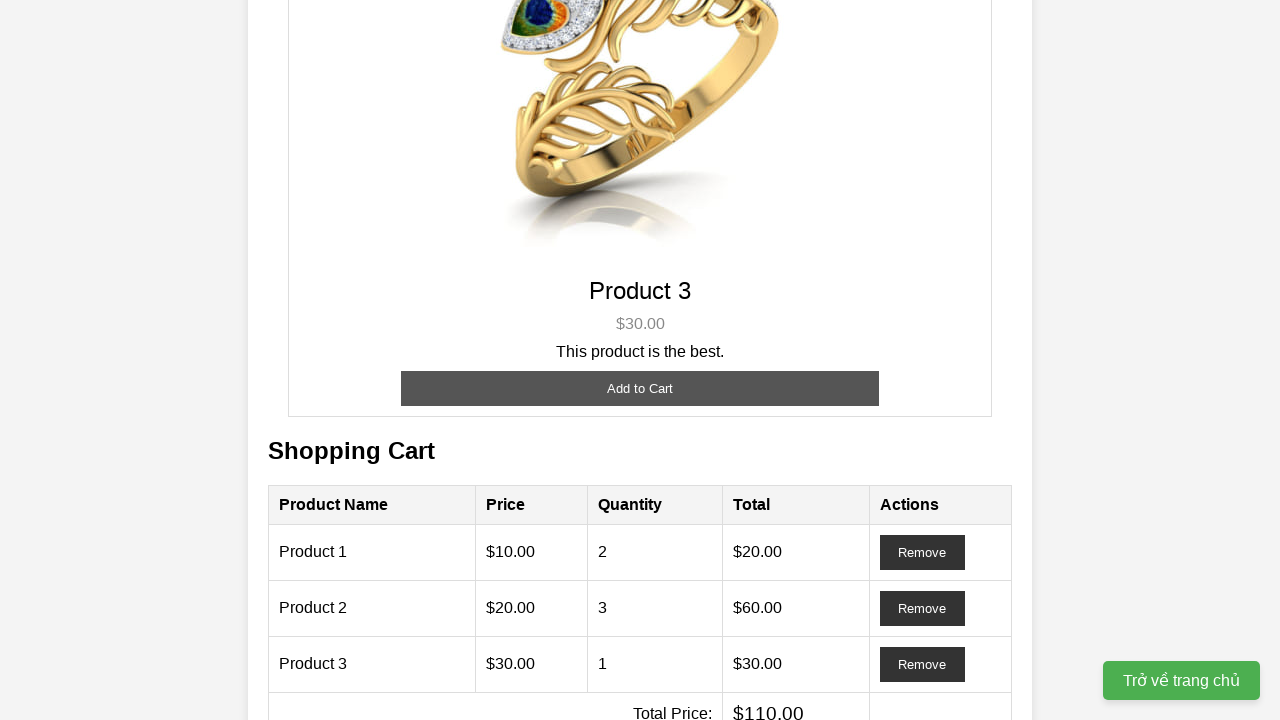

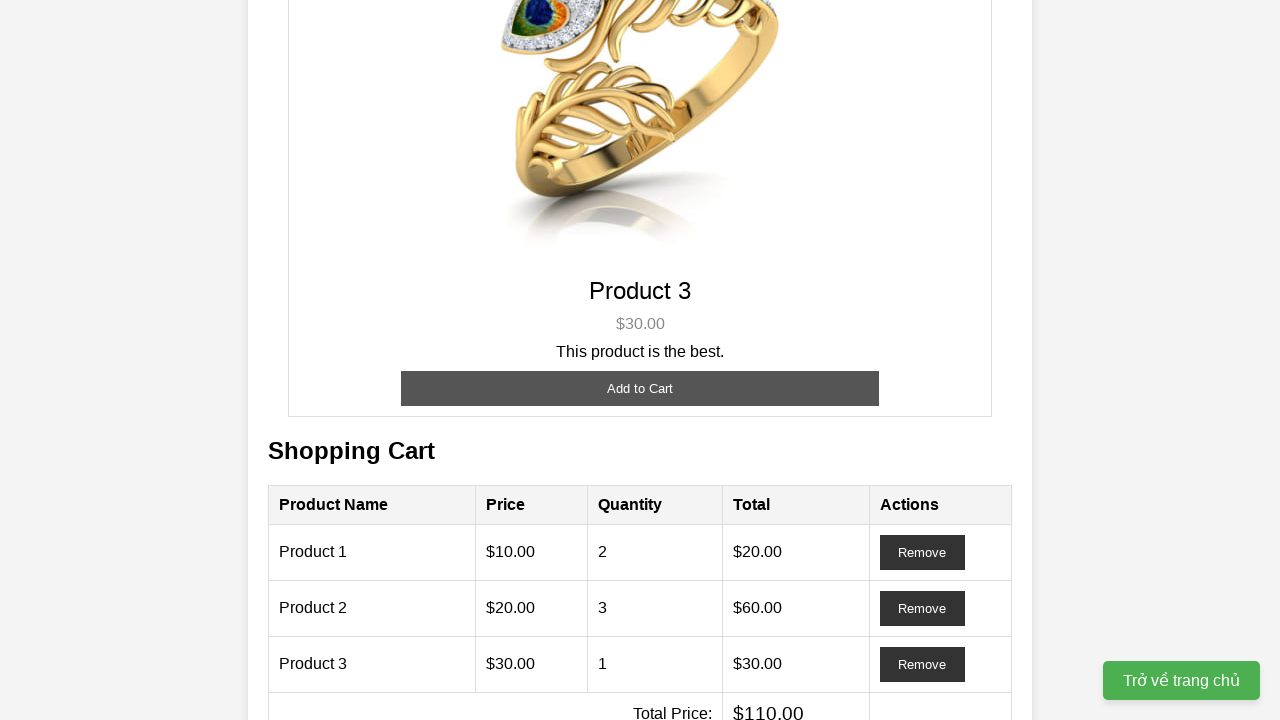